Tests an e-commerce shopping cart flow by selecting product categories, adding items to cart, adjusting quantities, and completing checkout

Starting URL: https://shopcart-challenge.4all.com/

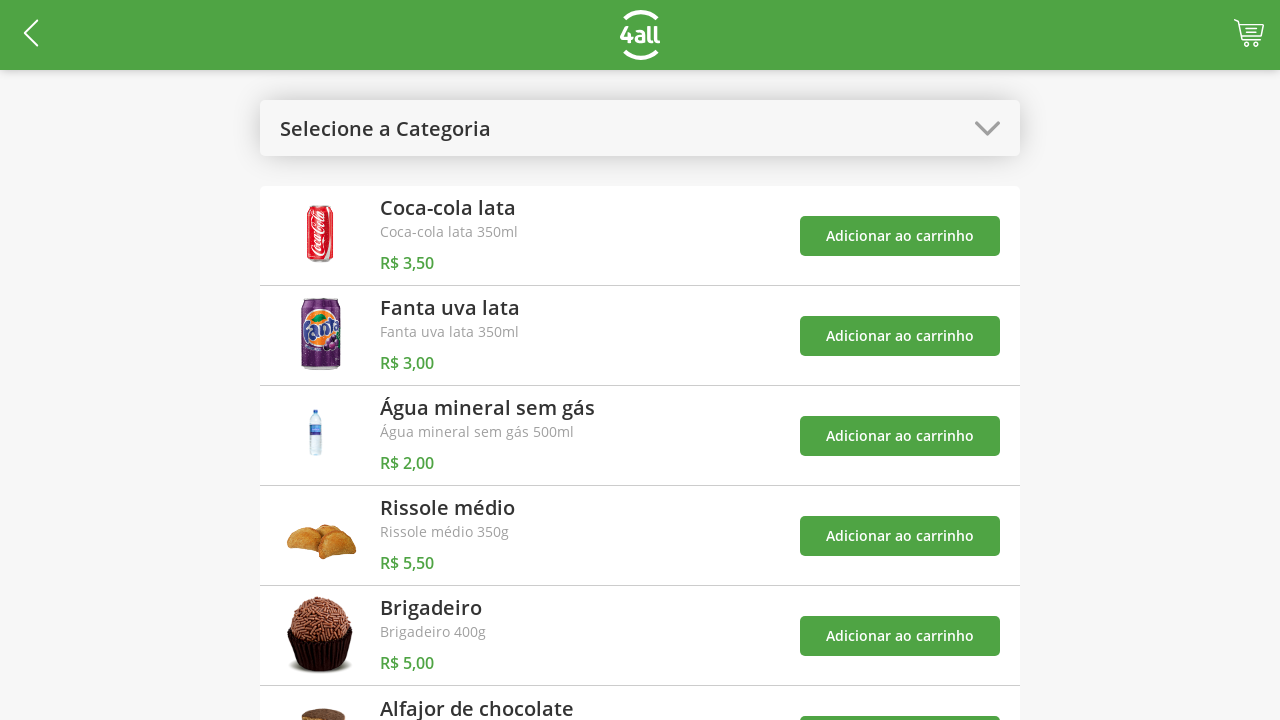

Clicked to open category selector dropdown at (640, 128) on #open-categories-btn
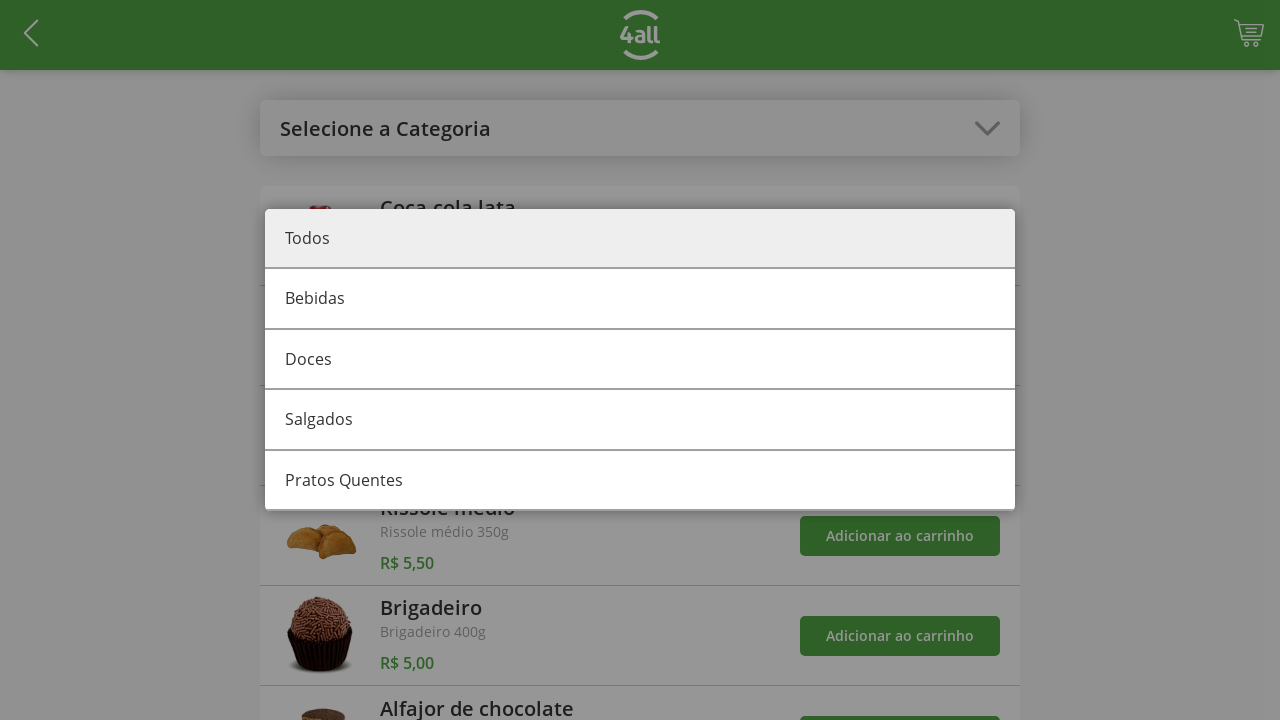

Selected 'Doces' (Sweets) category at (640, 360) on #category-1
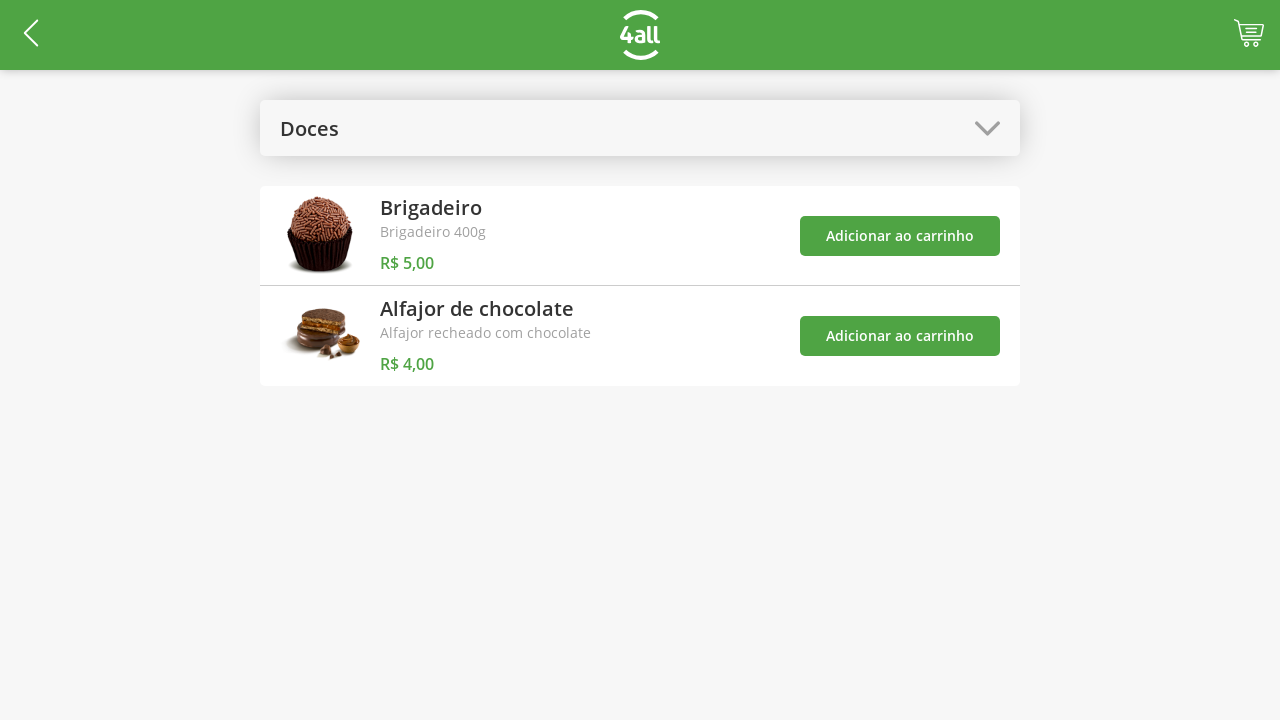

Added Brigadeiro to cart at (900, 236) on #add-product-4-btn
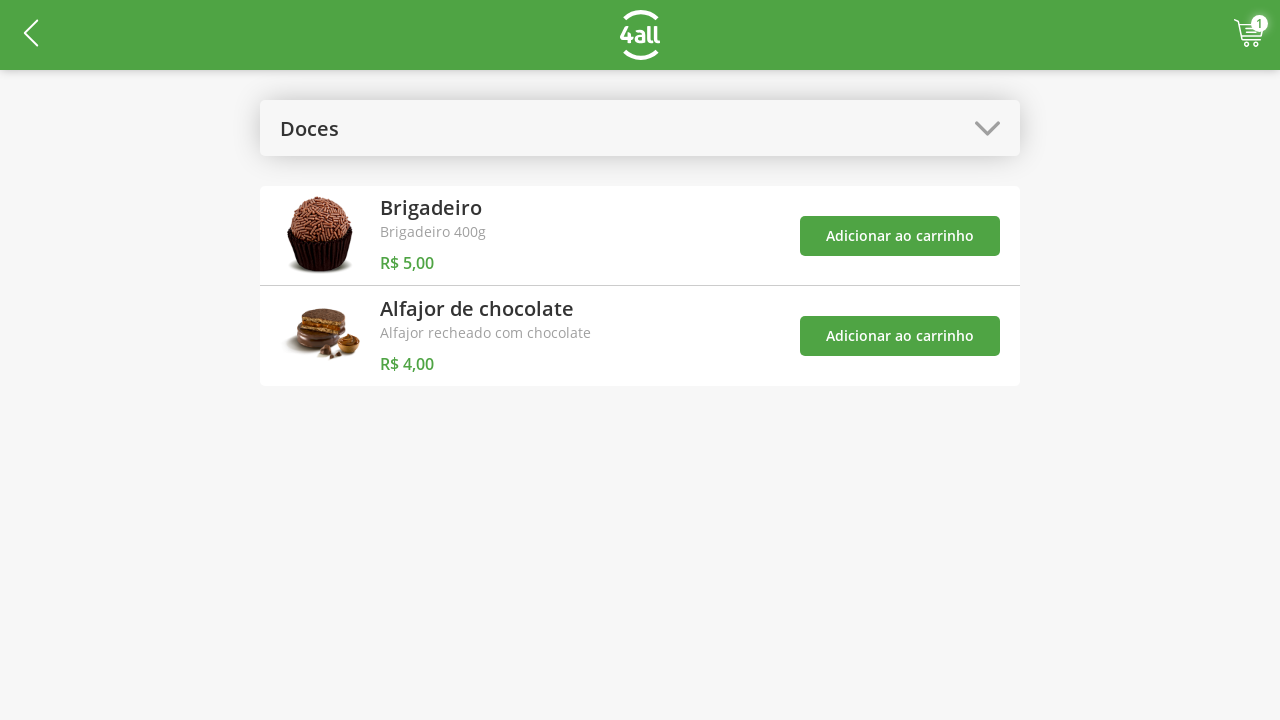

Added Alfajor to cart at (900, 336) on #add-product-5-btn
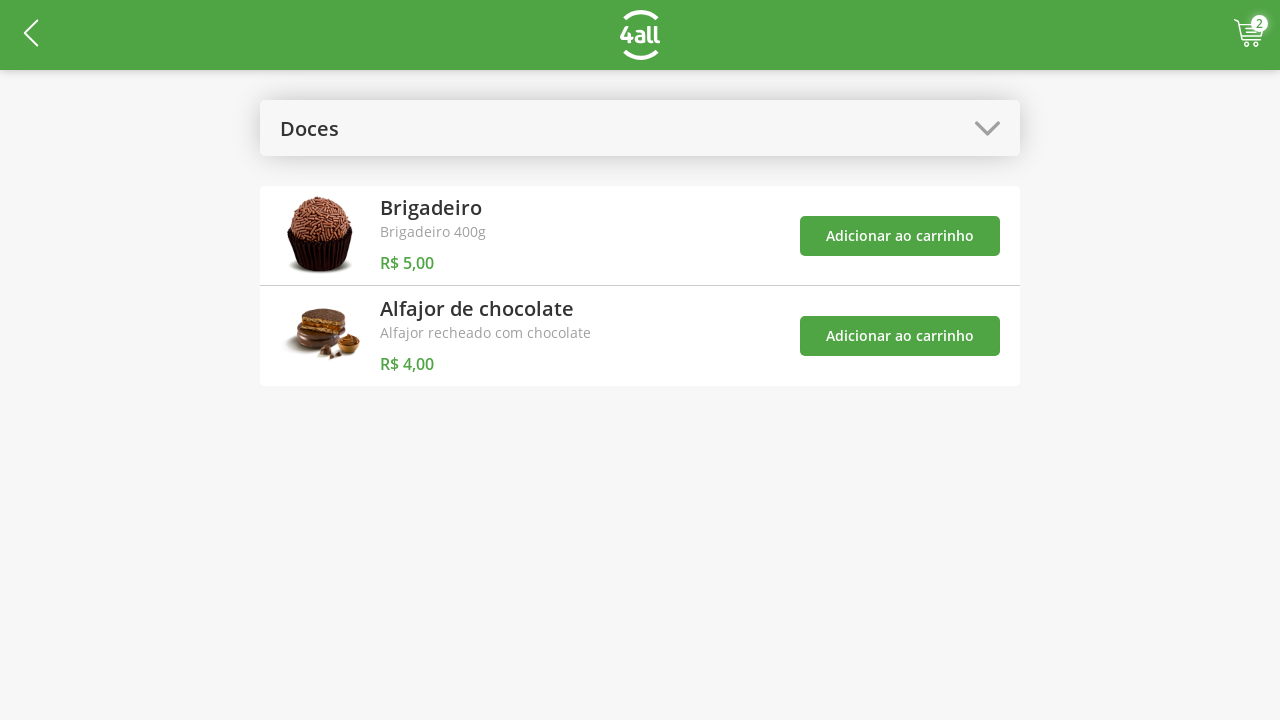

Clicked to open category selector dropdown again at (640, 128) on #open-categories-btn
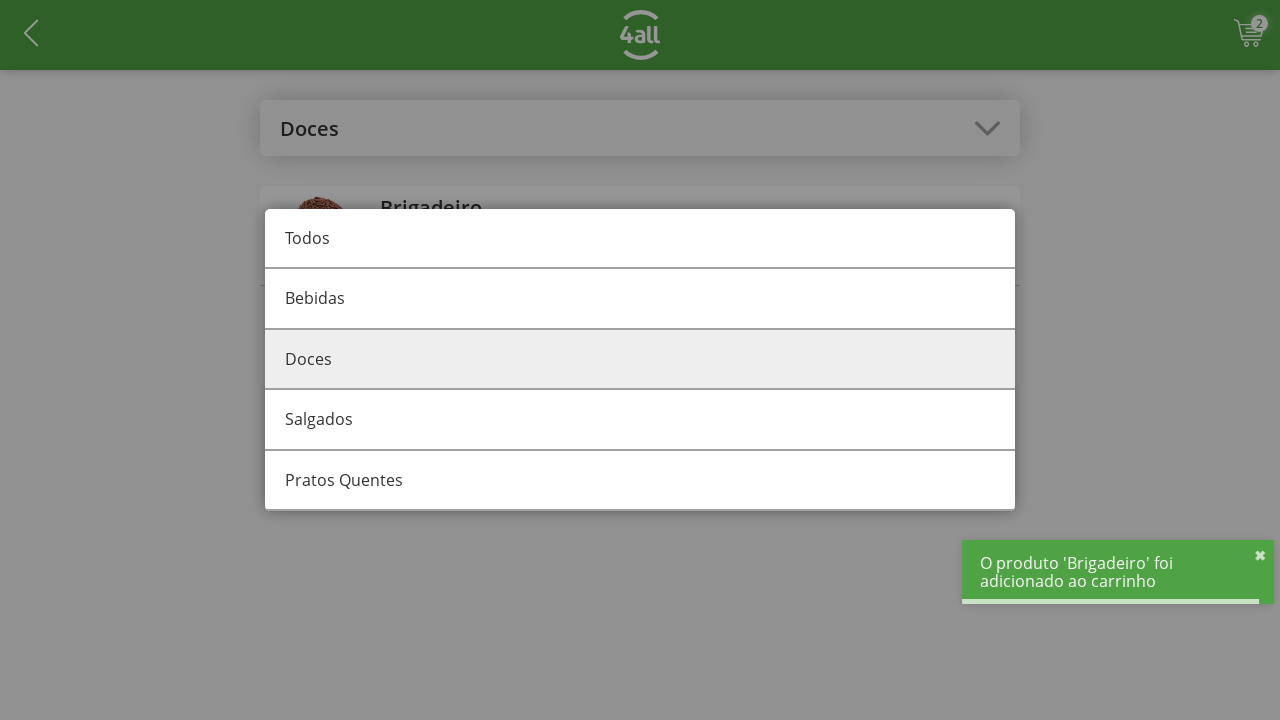

Selected 'Todos' (All) category at (640, 239) on #category-all
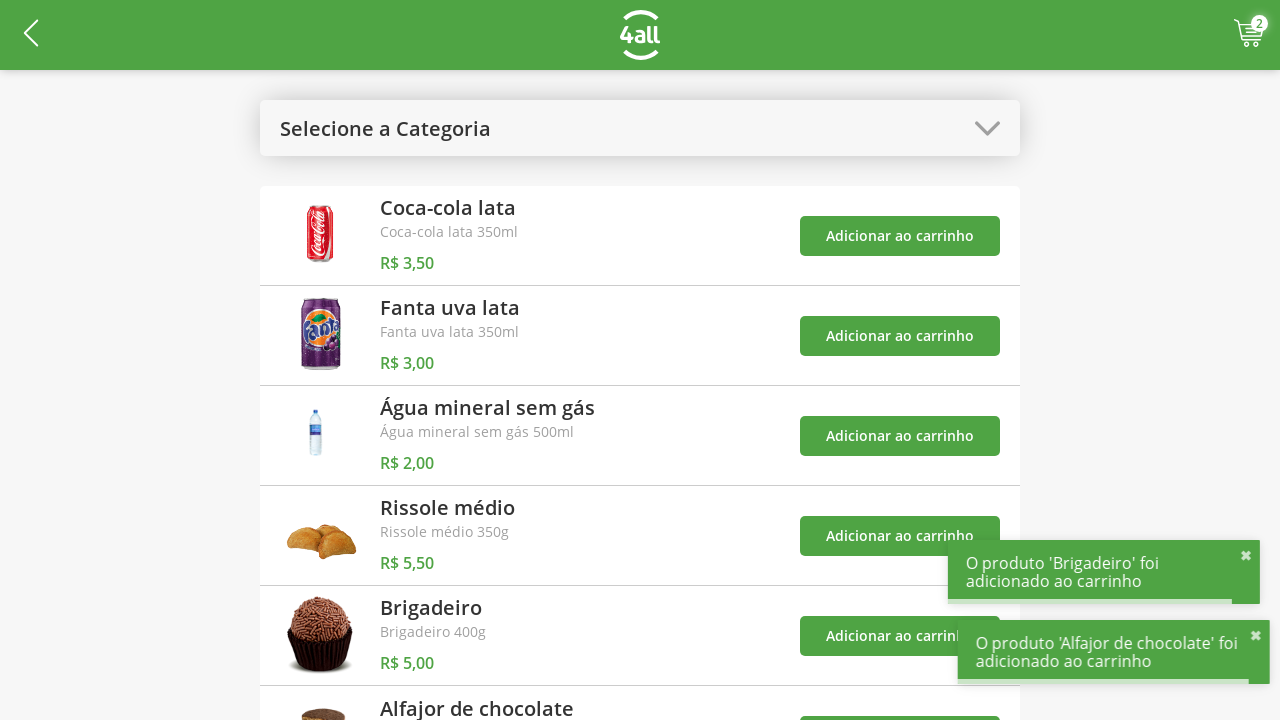

Opened shopping cart at (1249, 35) on #cart-btn
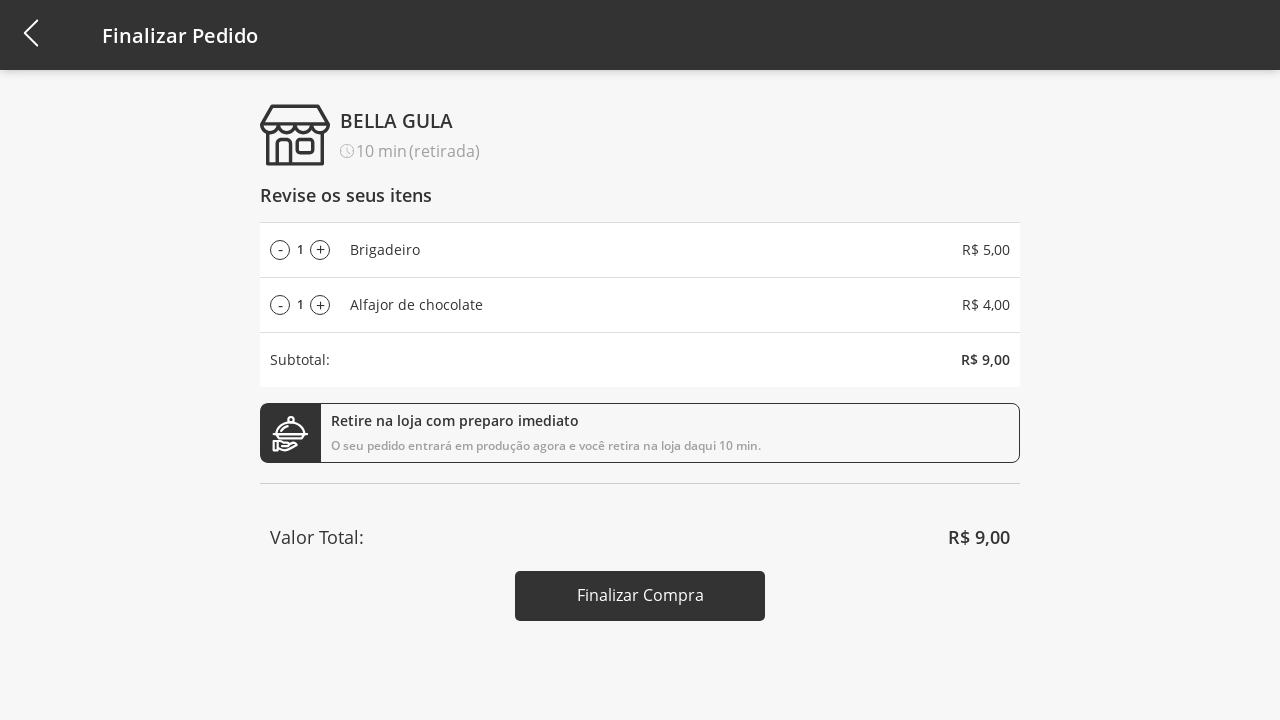

Increased Brigadeiro quantity (increment 1 of 4) at (320, 250) on #add-product-4-qtd
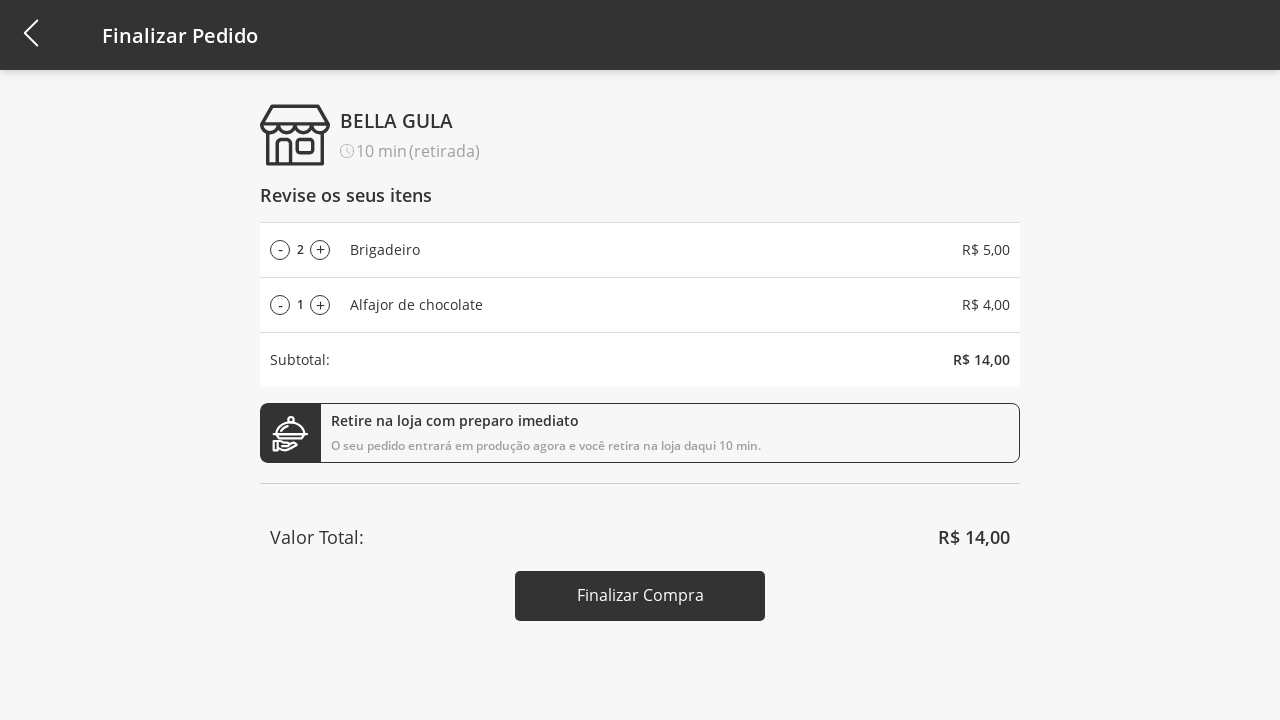

Increased Brigadeiro quantity (increment 2 of 4) at (320, 250) on #add-product-4-qtd
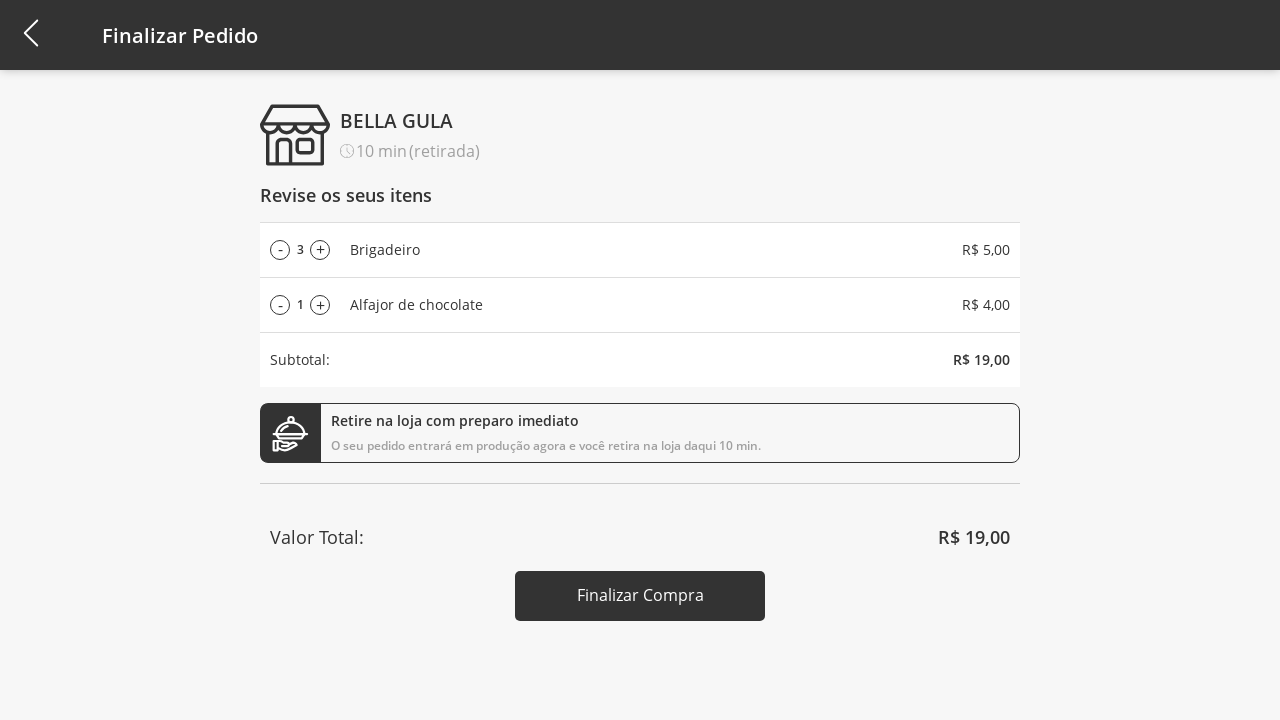

Increased Brigadeiro quantity (increment 3 of 4) at (320, 250) on #add-product-4-qtd
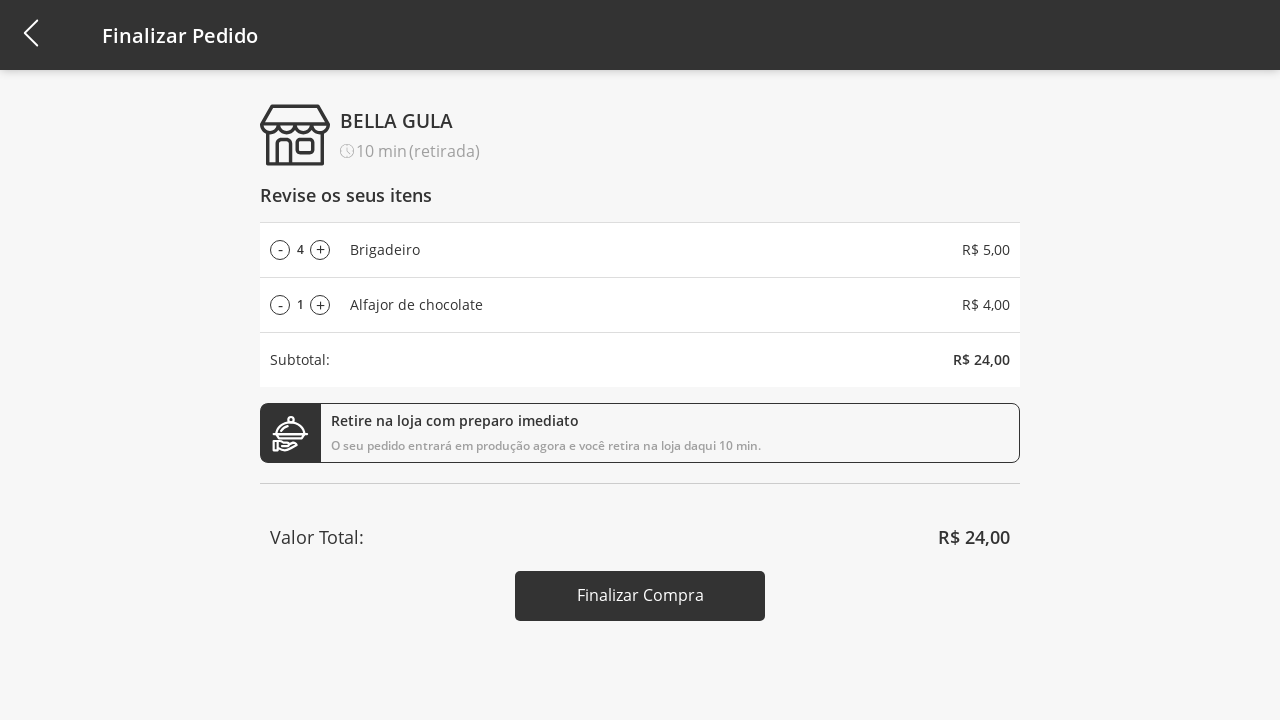

Increased Brigadeiro quantity (increment 4 of 4) at (320, 250) on #add-product-4-qtd
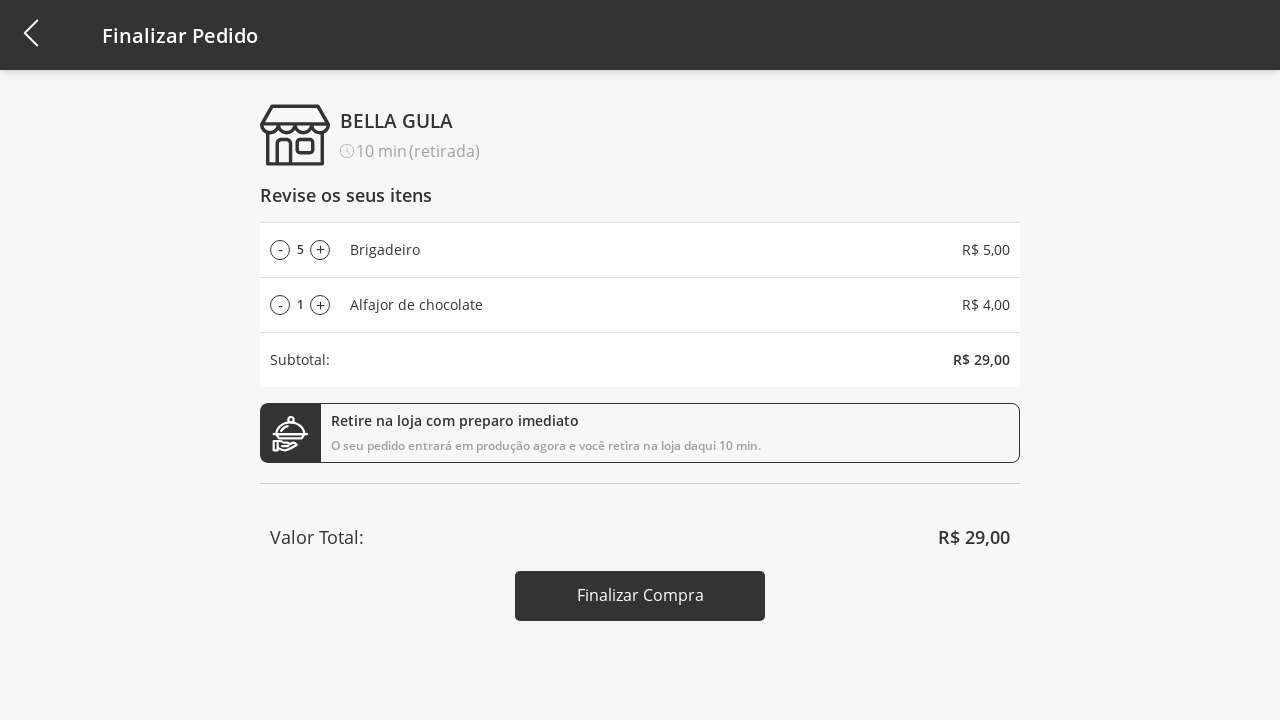

Clicked finish checkout button to complete purchase at (640, 596) on #finish-checkout-button
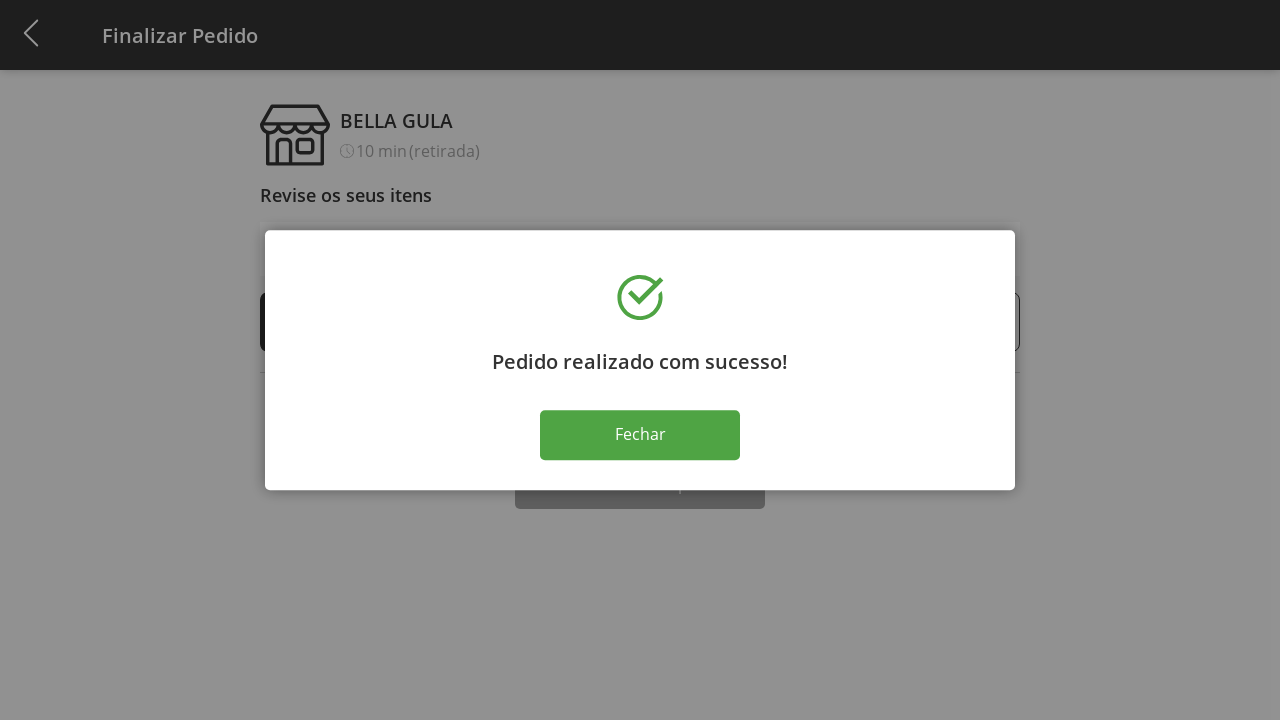

Success message appeared after checkout completion
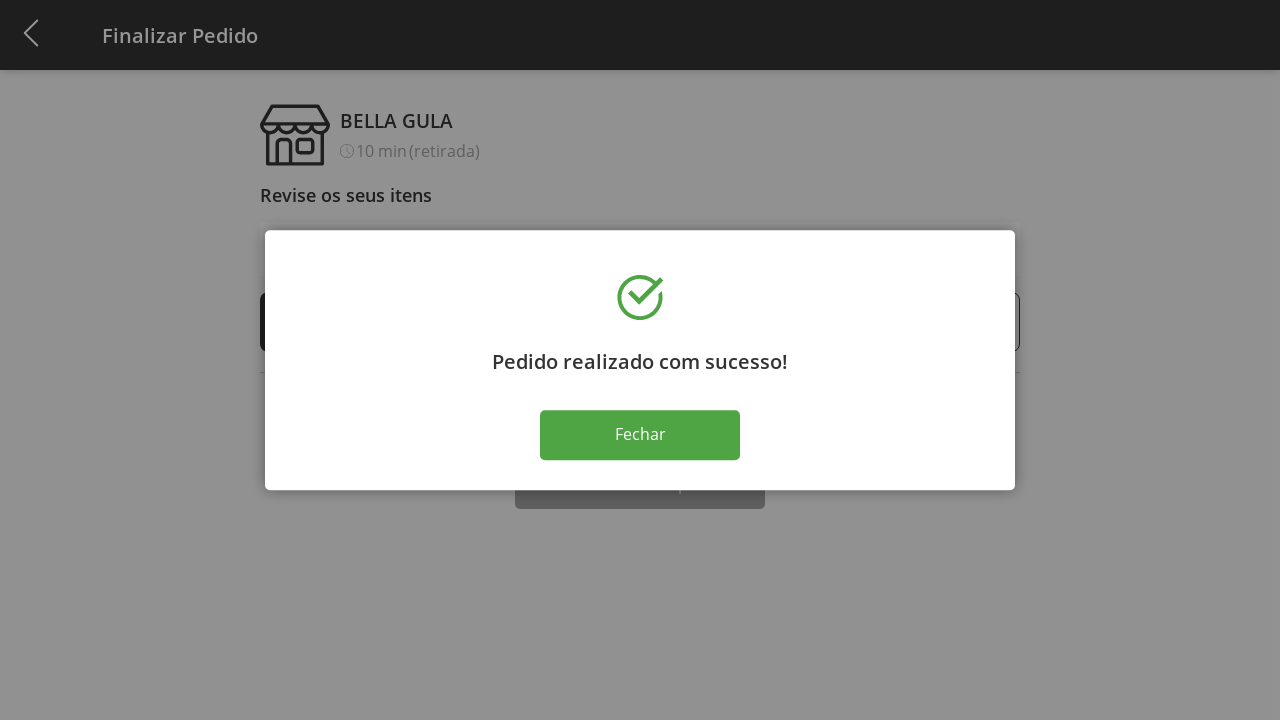

Closed the success modal at (640, 435) on button.close-modal.sc-jqCOkK.ippulb
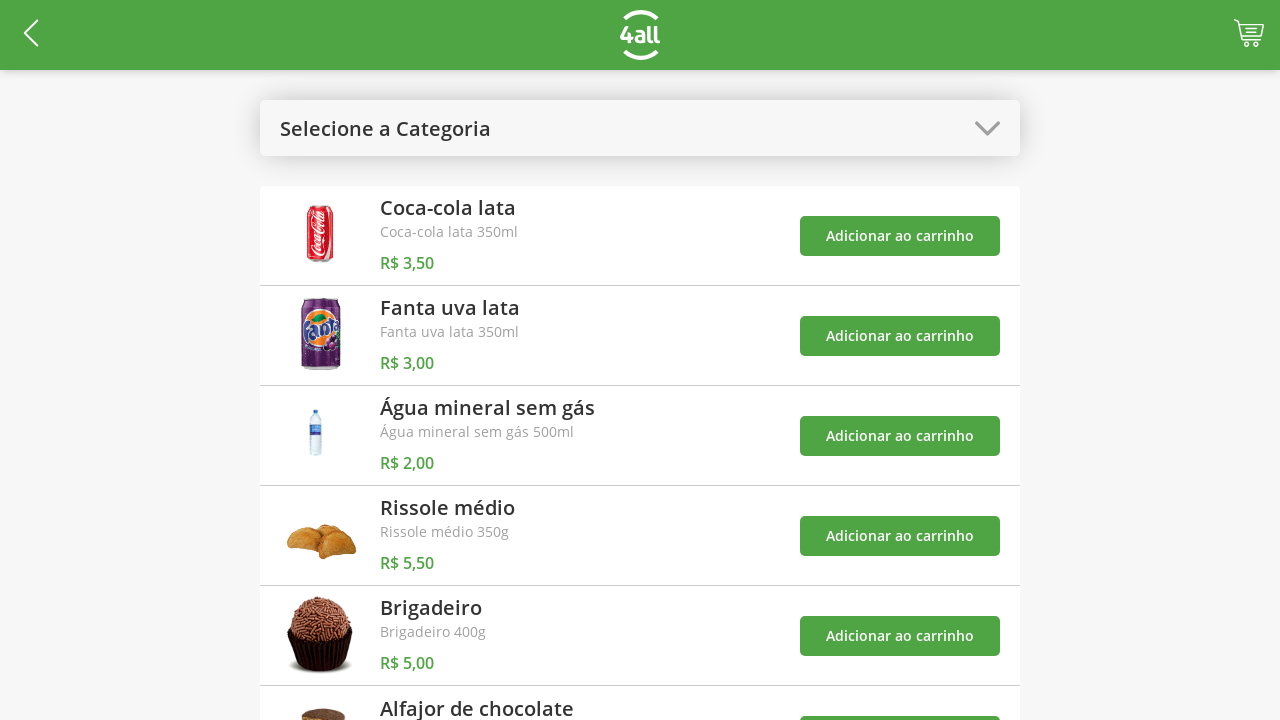

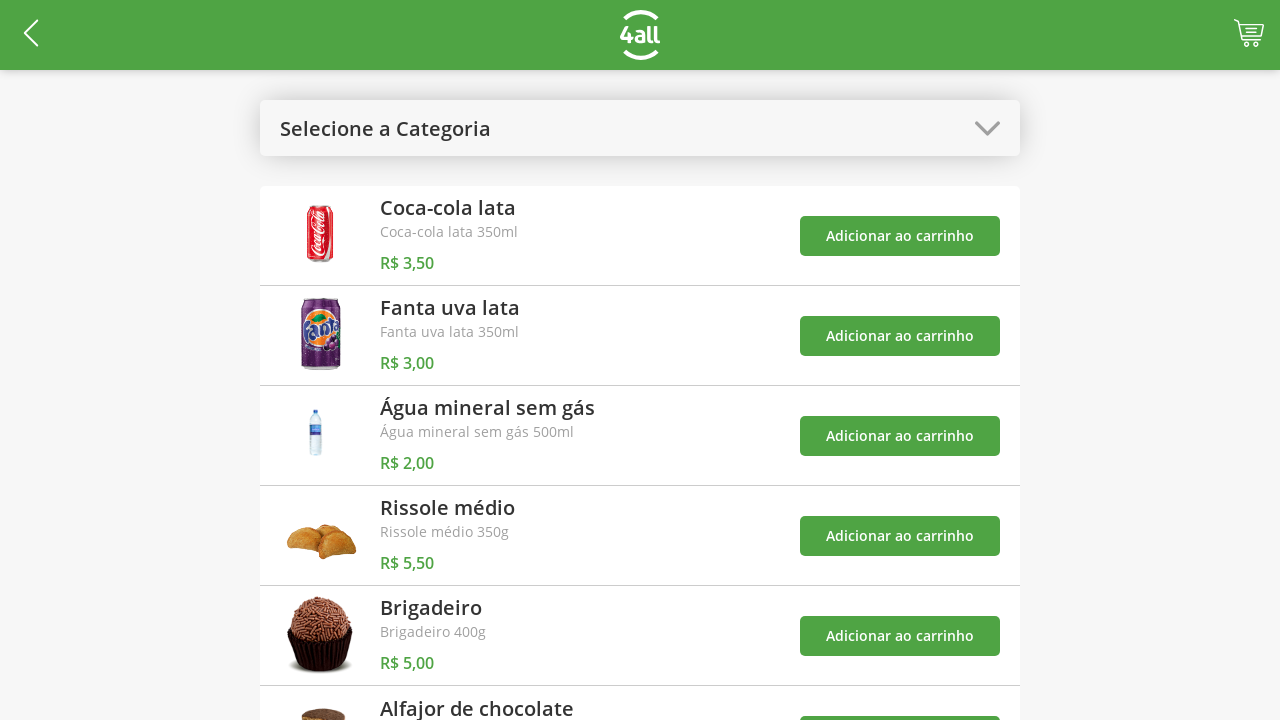